Tests handling a confirm JavaScript alert by clicking the button and dismissing (canceling) the confirmation dialog

Starting URL: https://v1.training-support.net/selenium/javascript-alerts

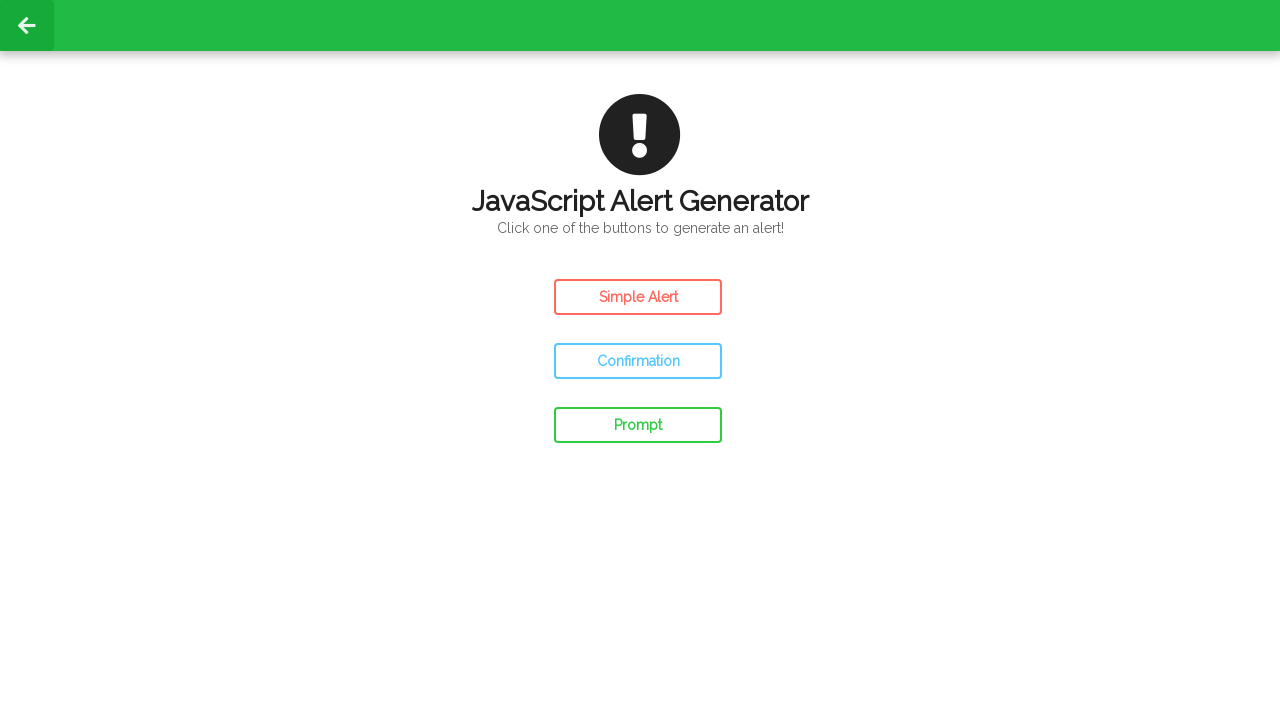

Set up dialog handler to dismiss confirmation alerts
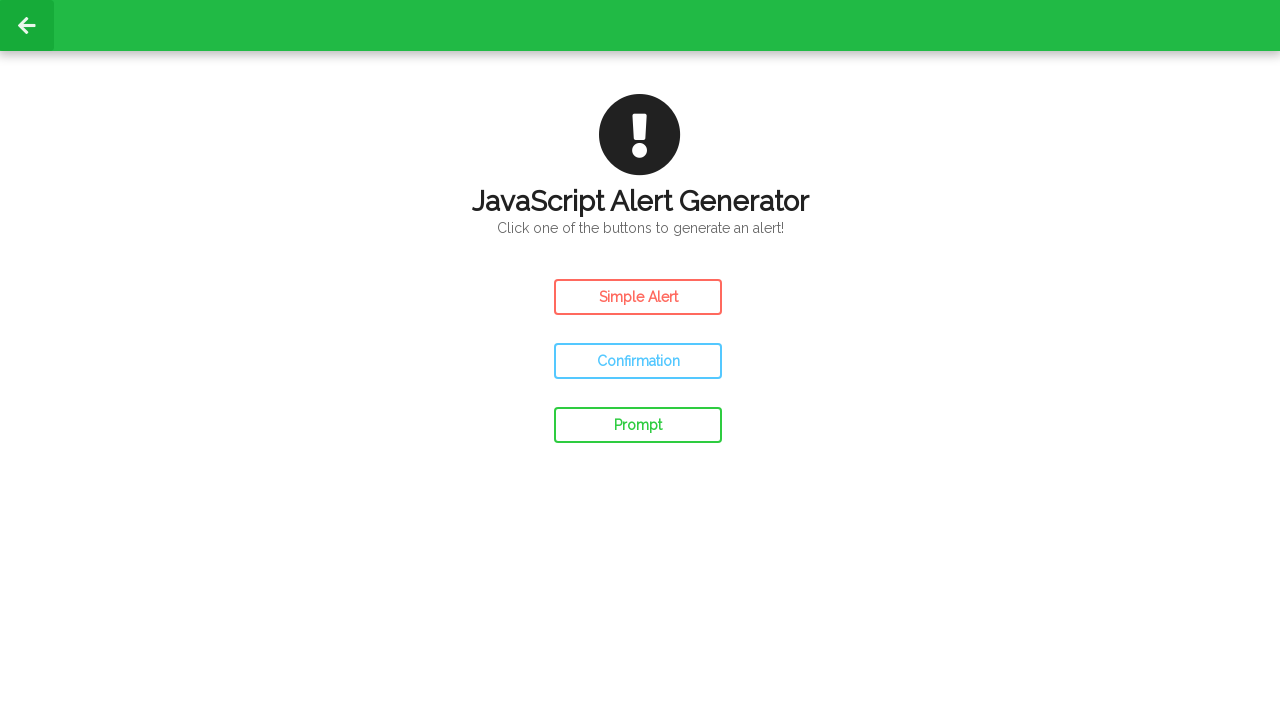

Clicked the Confirm Alert button at (638, 361) on #confirm
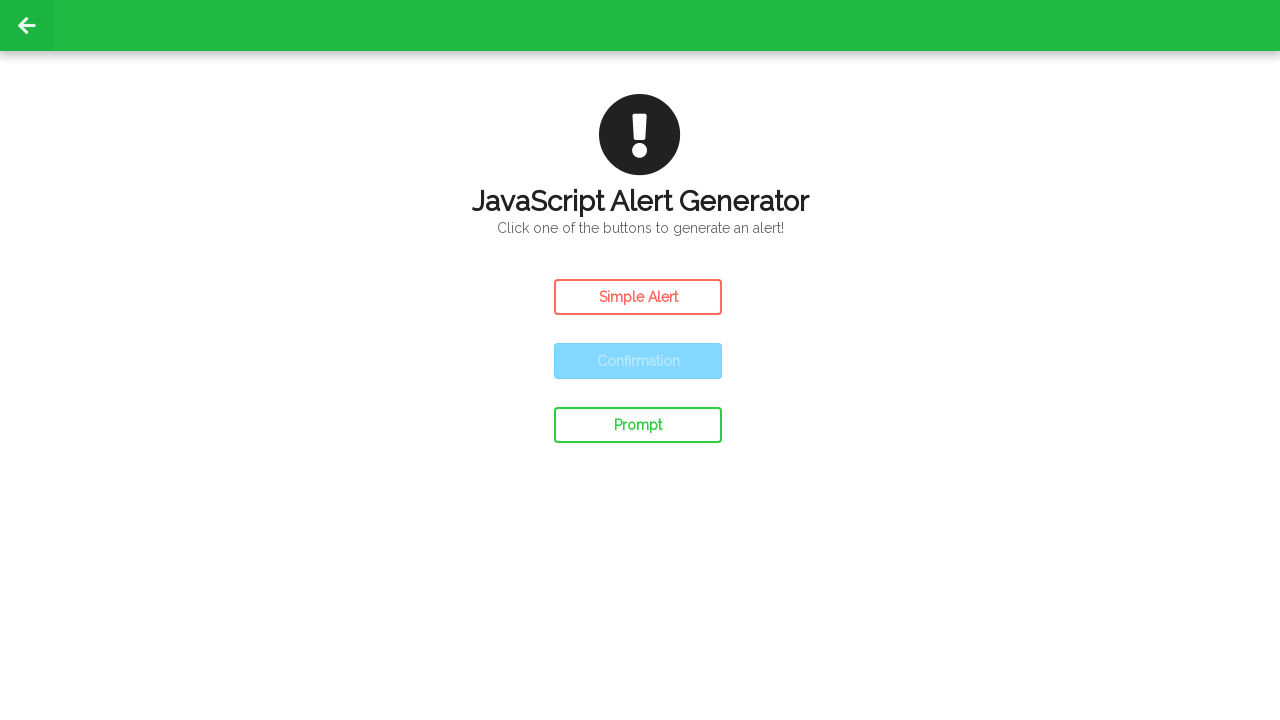

Waited for confirmation dialog to be dismissed
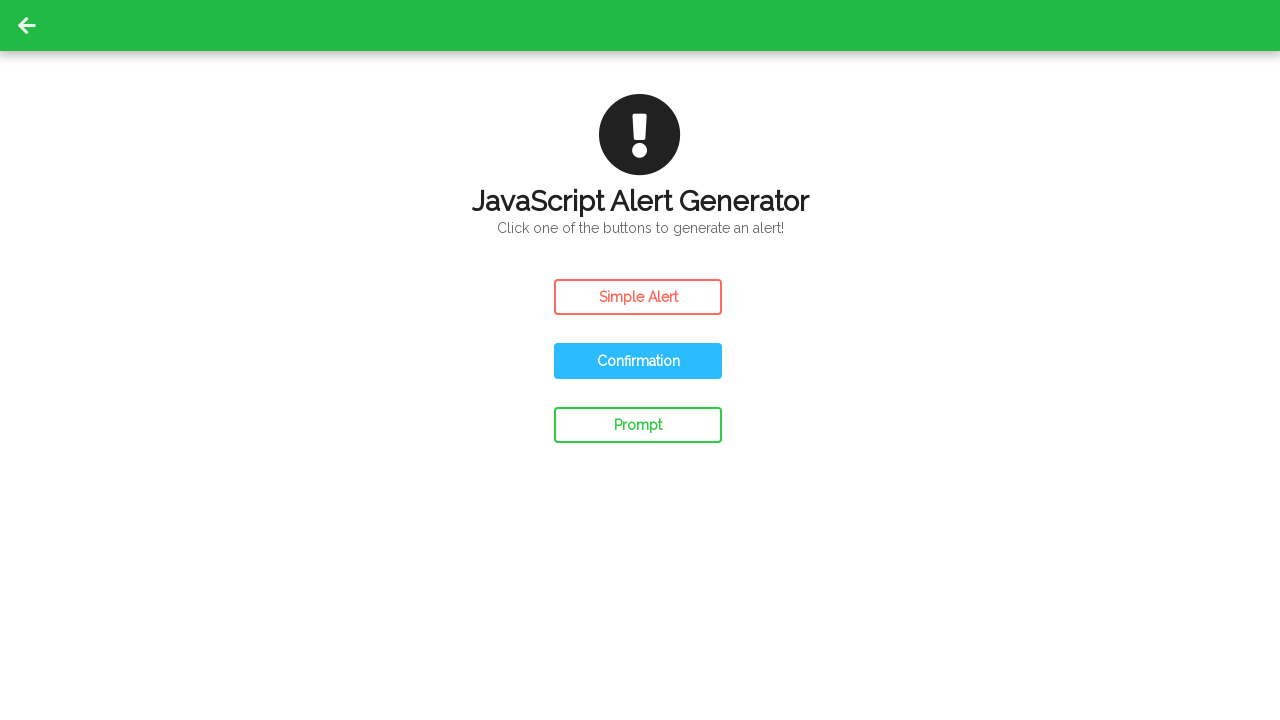

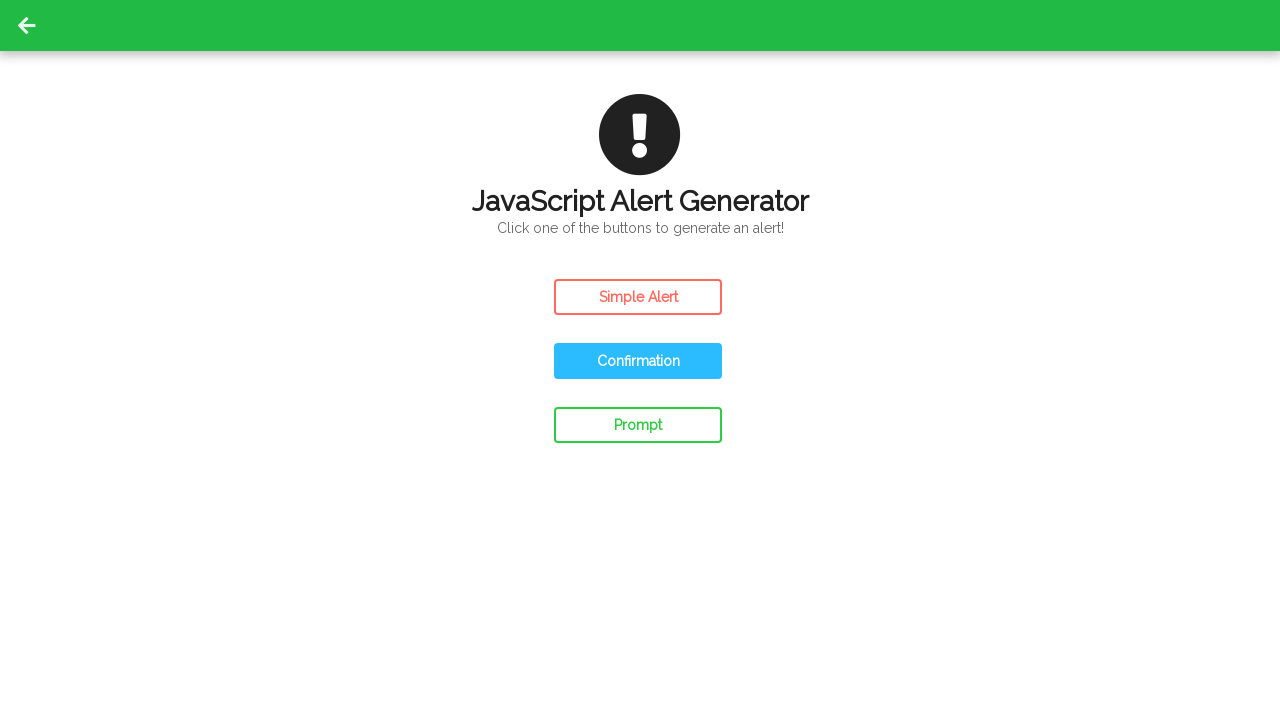